Navigates to MakeMyTrip flights page and verifies the departure city input field is present on the page.

Starting URL: https://www.makemytrip.com/flights/

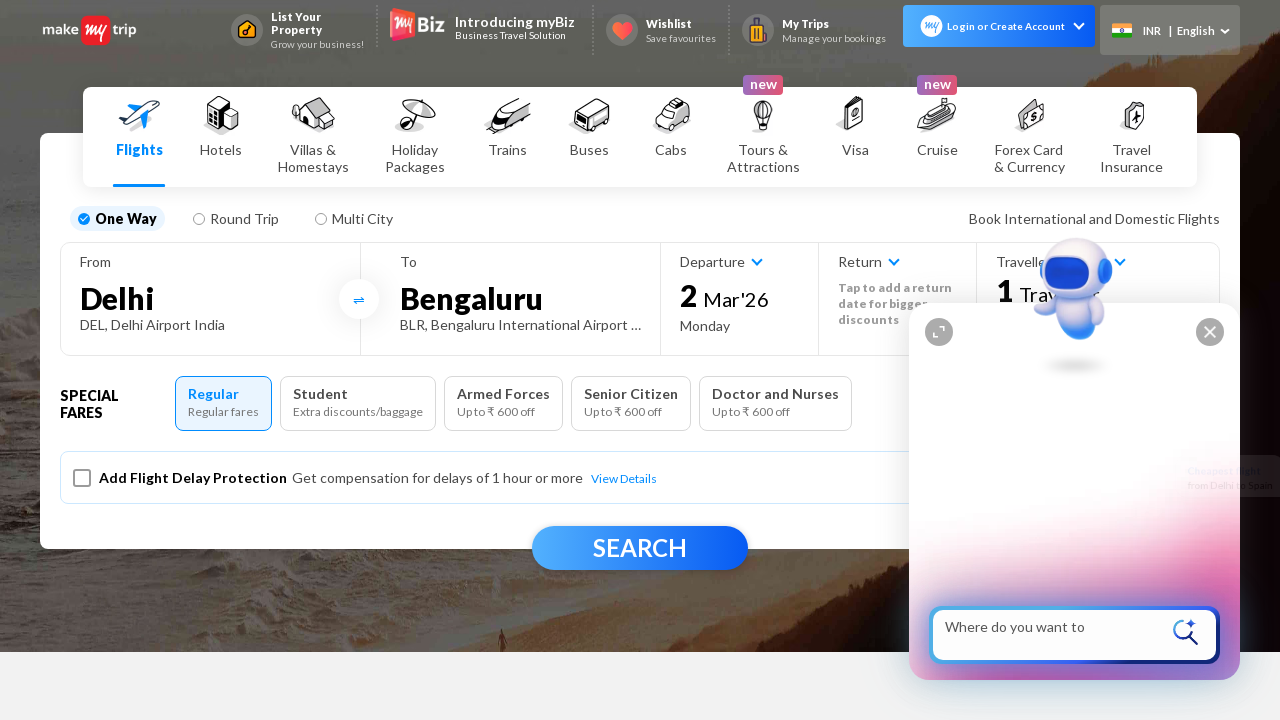

Waited for departure city input field to be visible
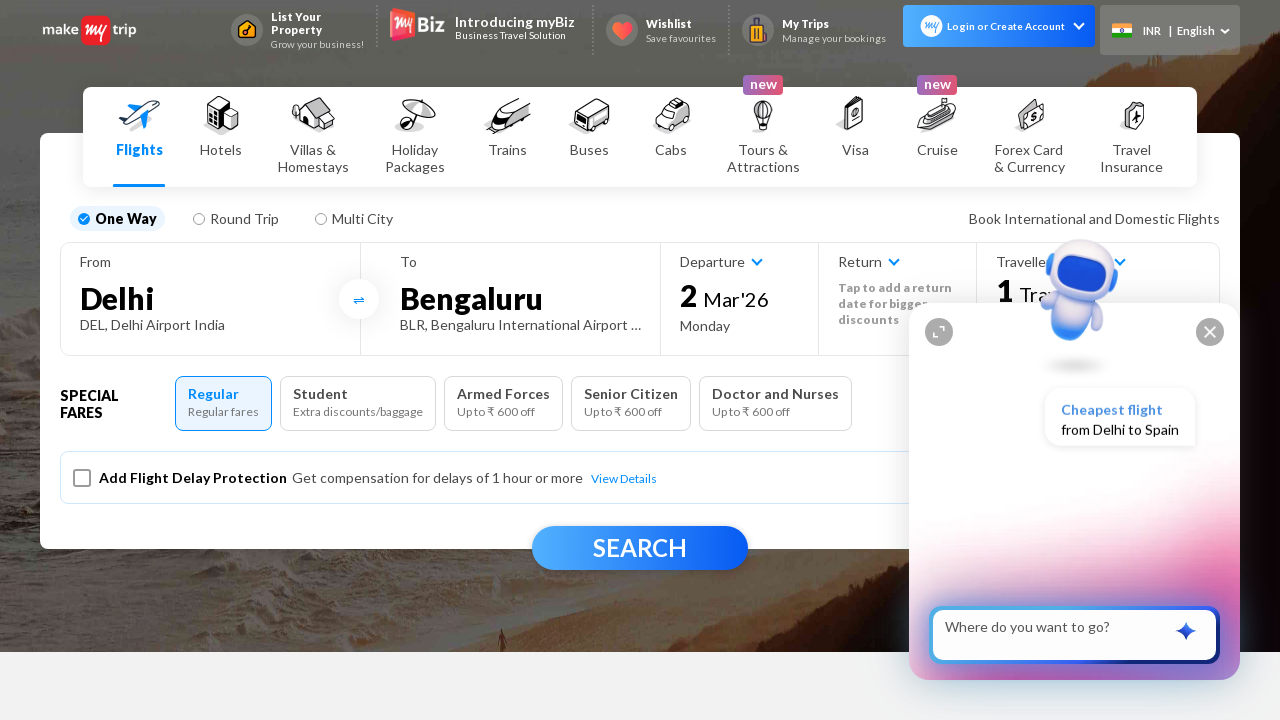

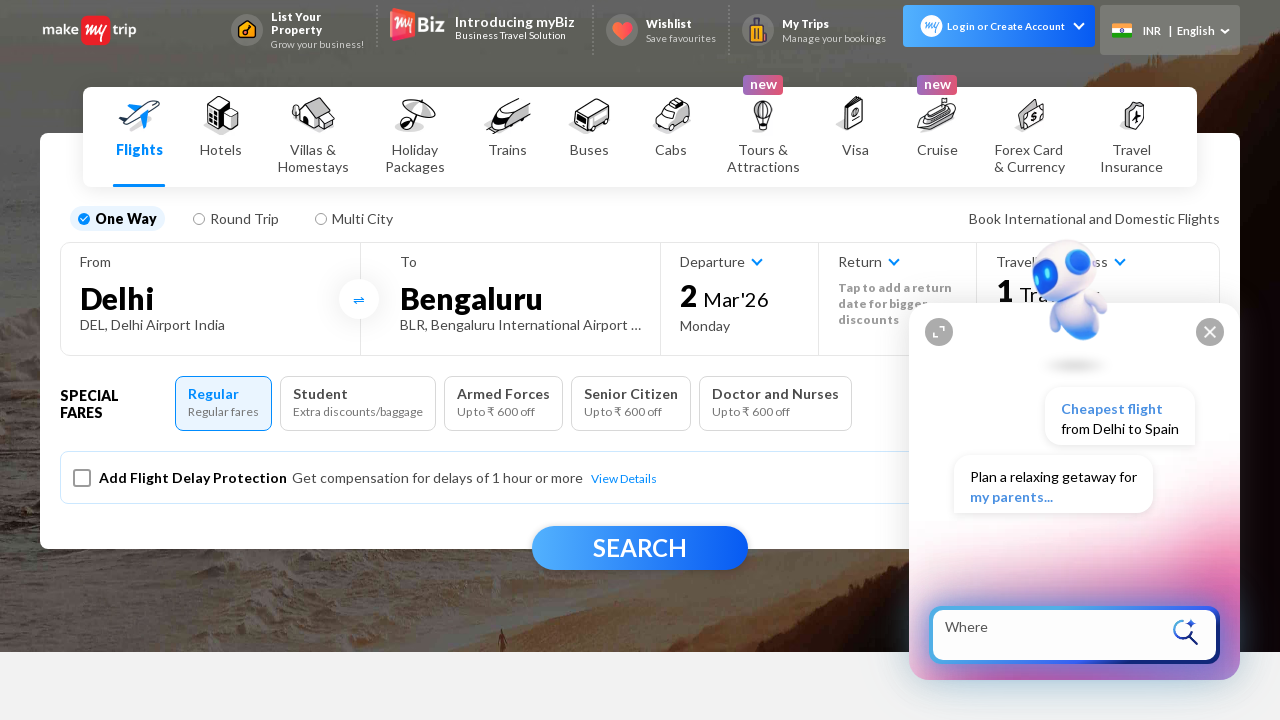